Completes a demo registration form on the Selenium waits practice page by clicking start, filling login/password fields, checking the agreement checkbox, and submitting to verify the loading indicator appears

Starting URL: https://victoretc.github.io/selenium_waits/

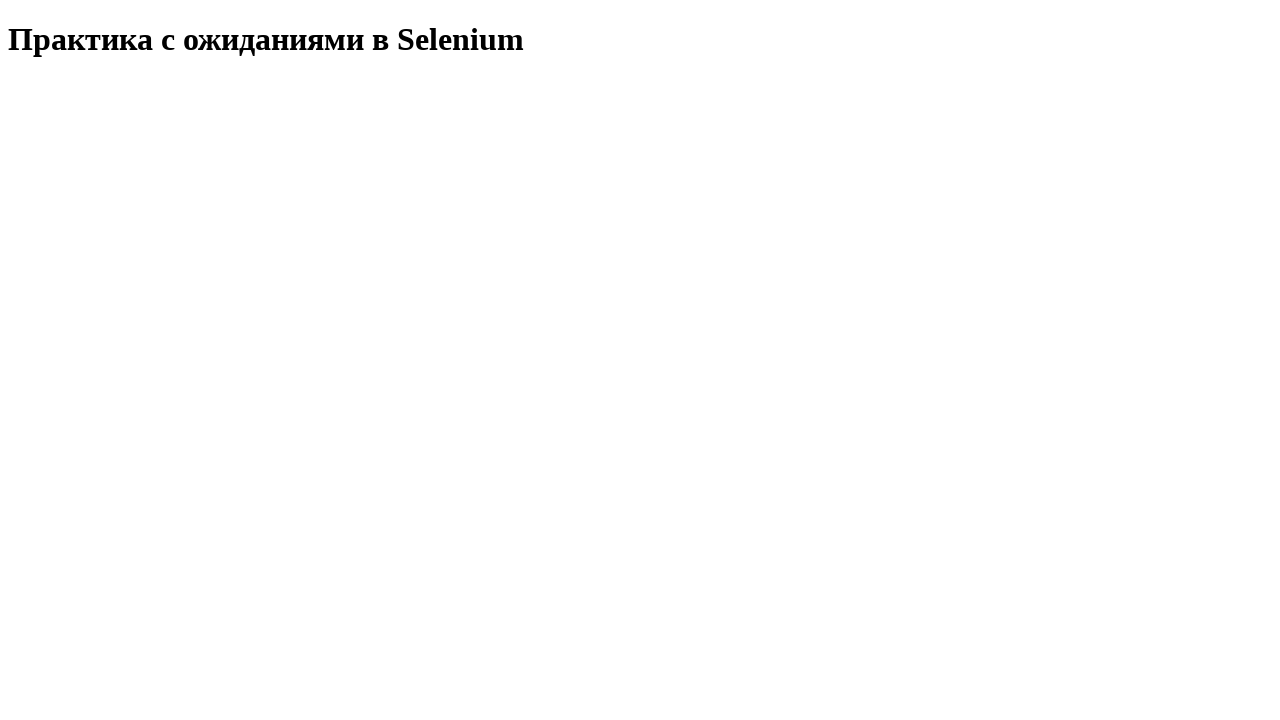

Navigated to Selenium waits practice page
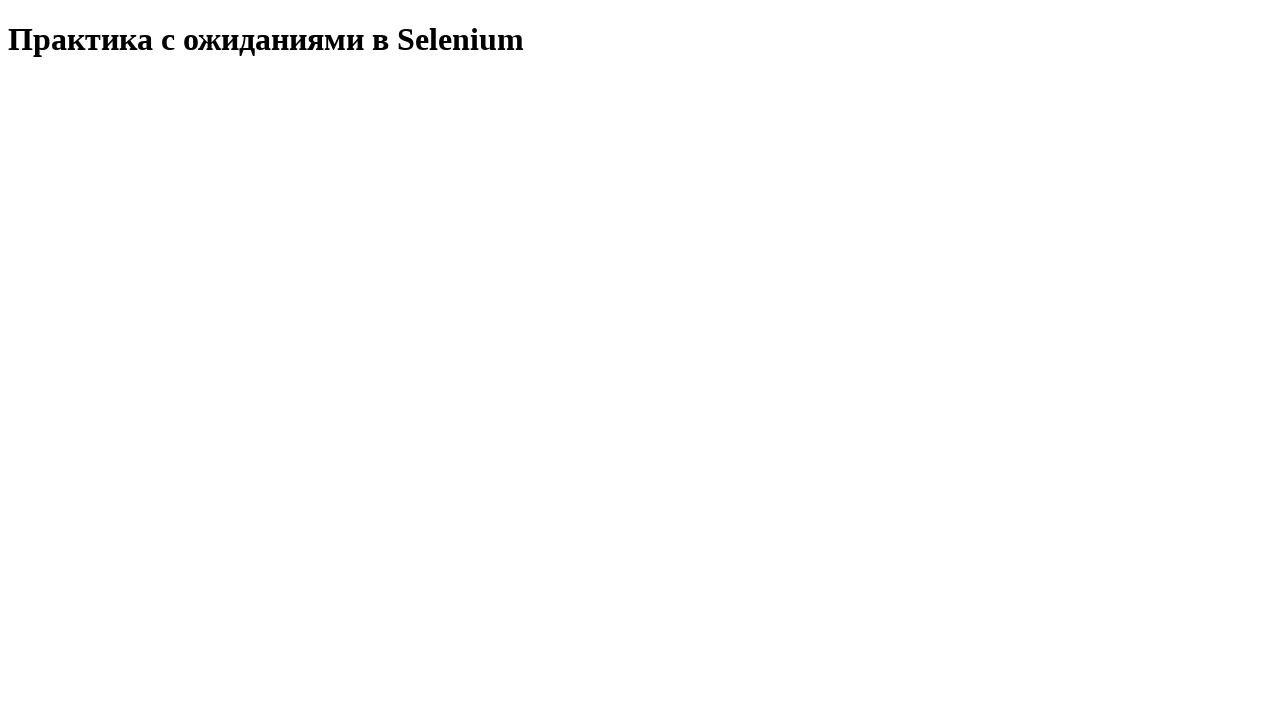

Clicked start test button at (80, 90) on #startTest
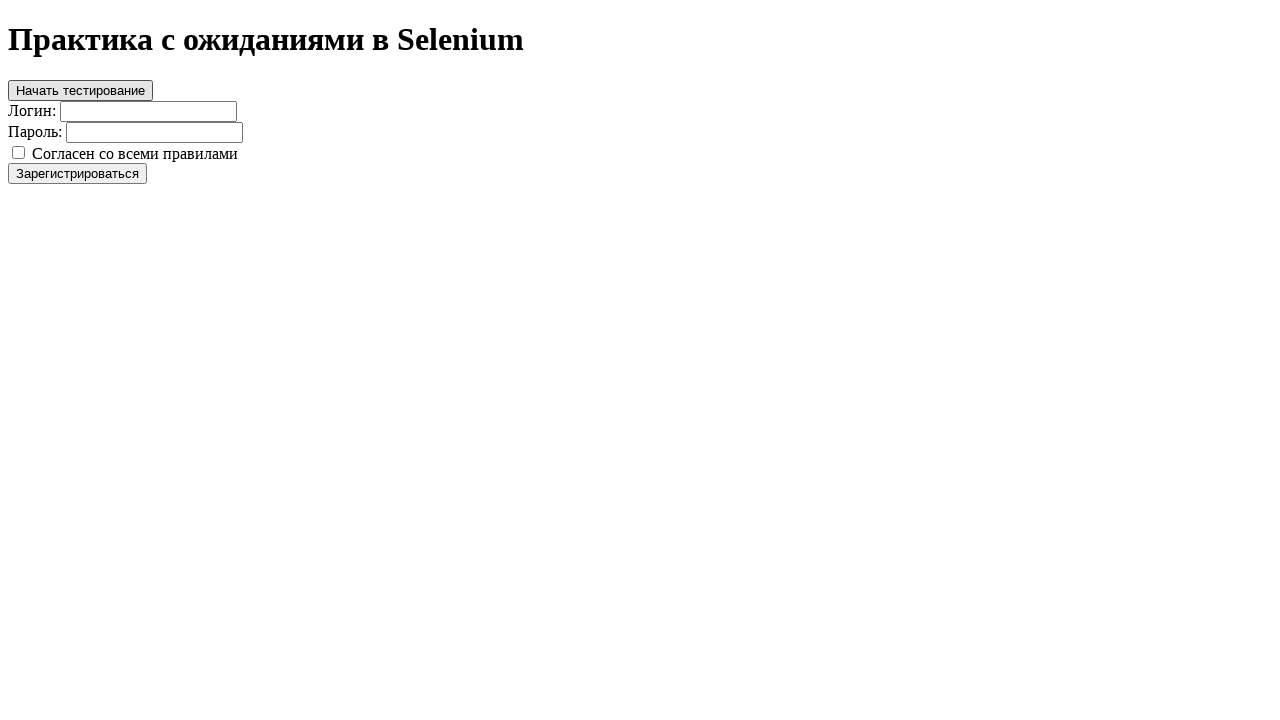

Filled login field with 'demouser2024' on #login
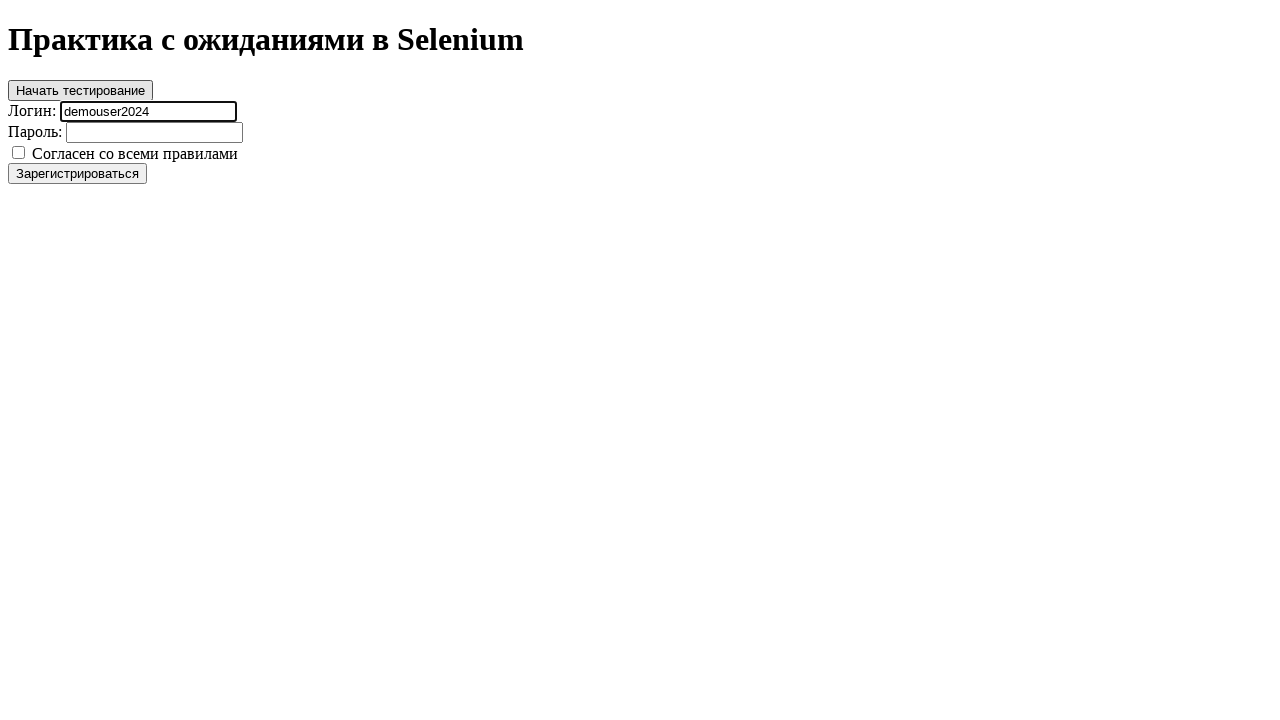

Filled password field with 'testpass456' on #password
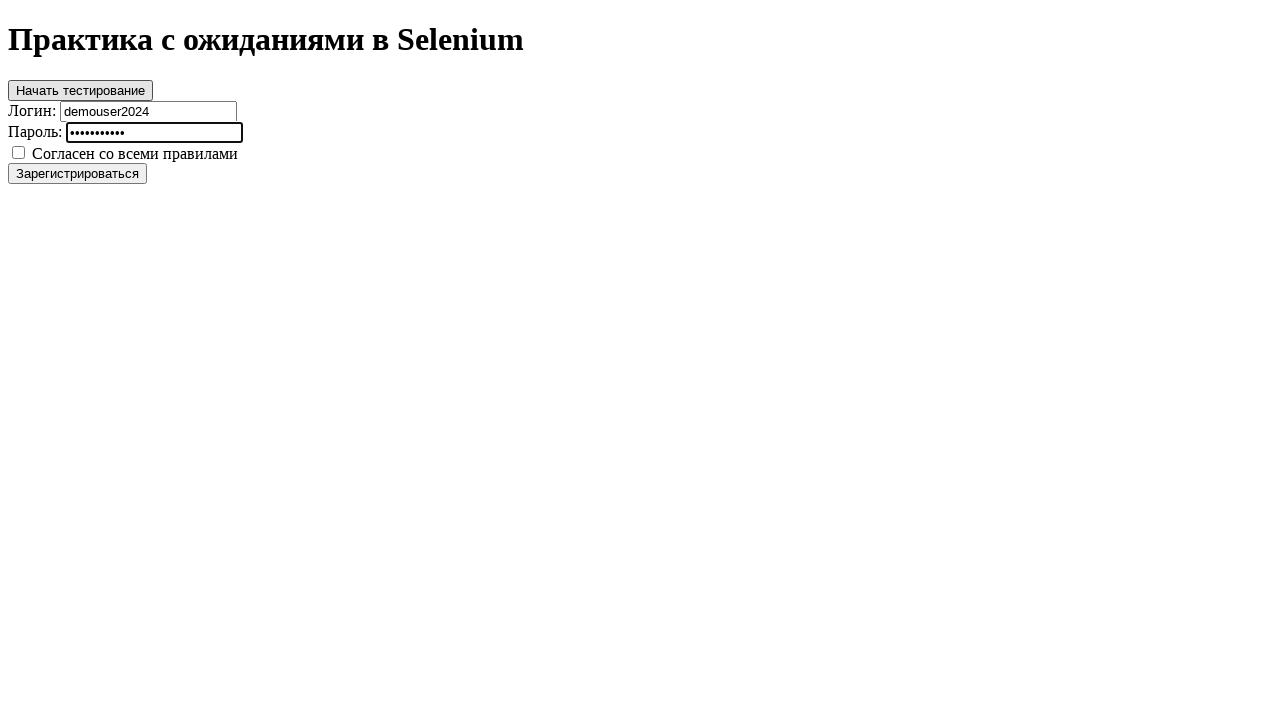

Checked the agreement checkbox at (18, 152) on input[type='checkbox']
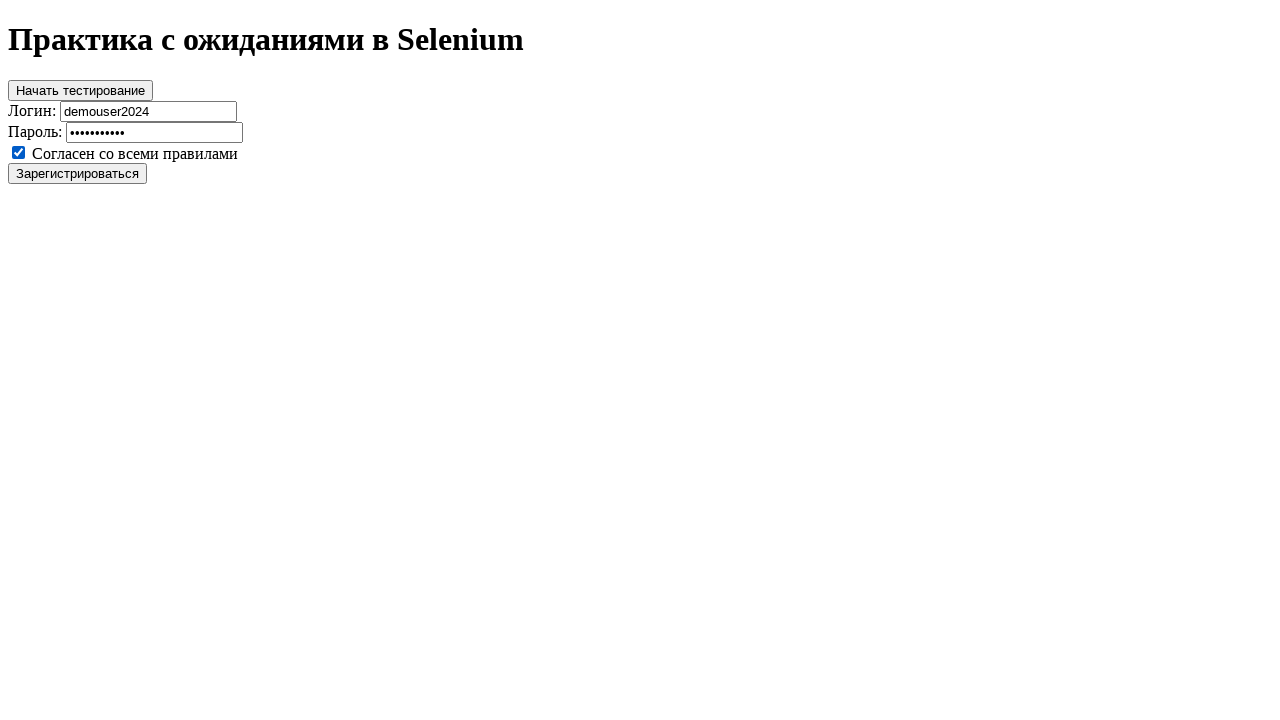

Clicked register button to submit form at (78, 173) on #register
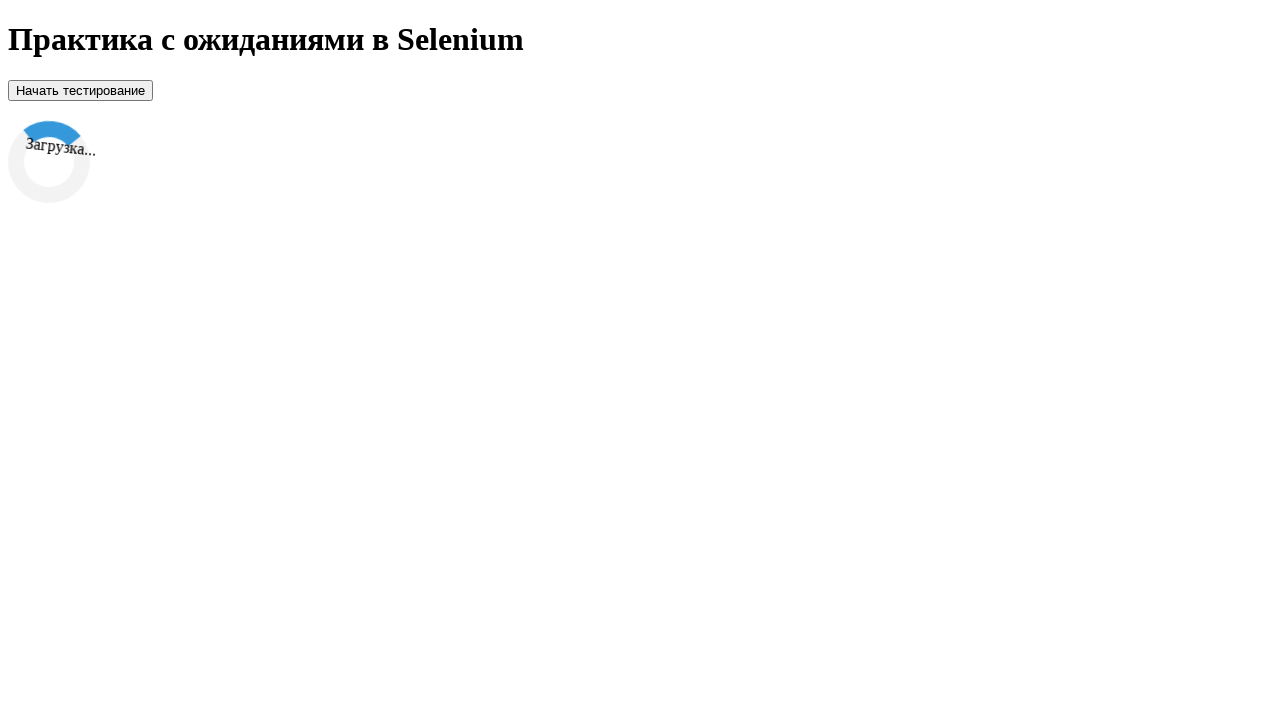

Loading indicator appeared
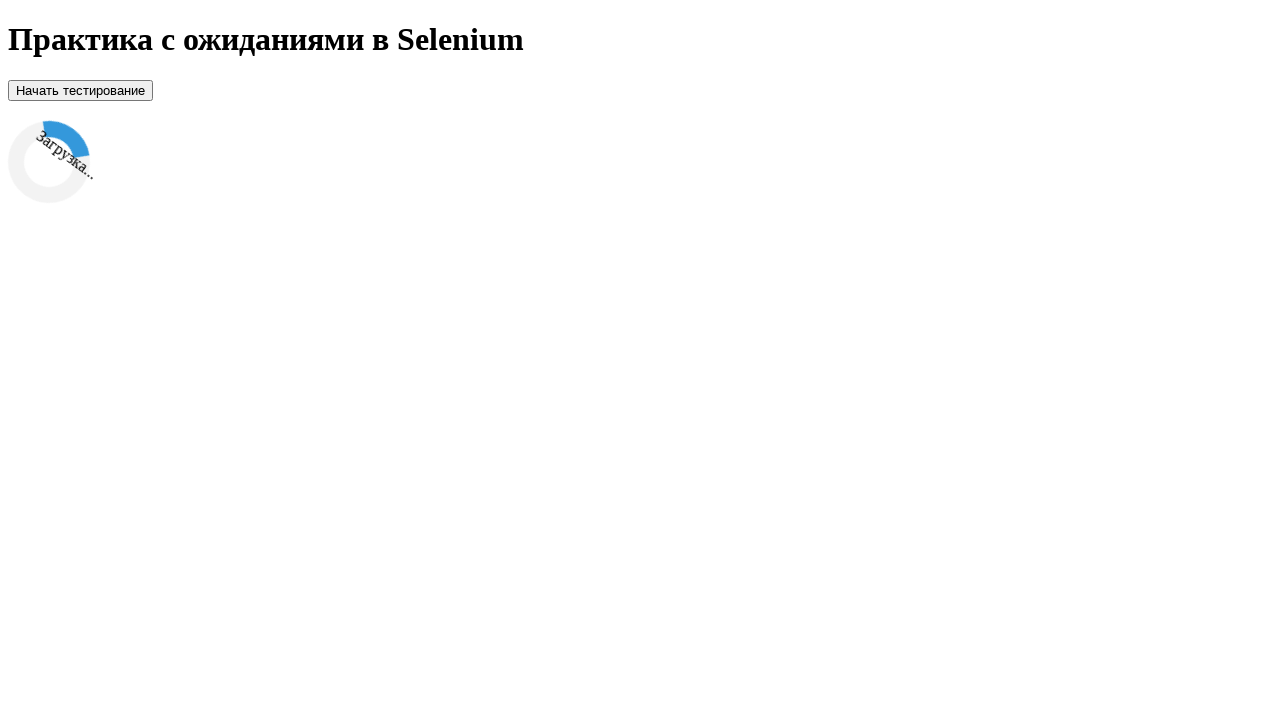

Verified loader is visible
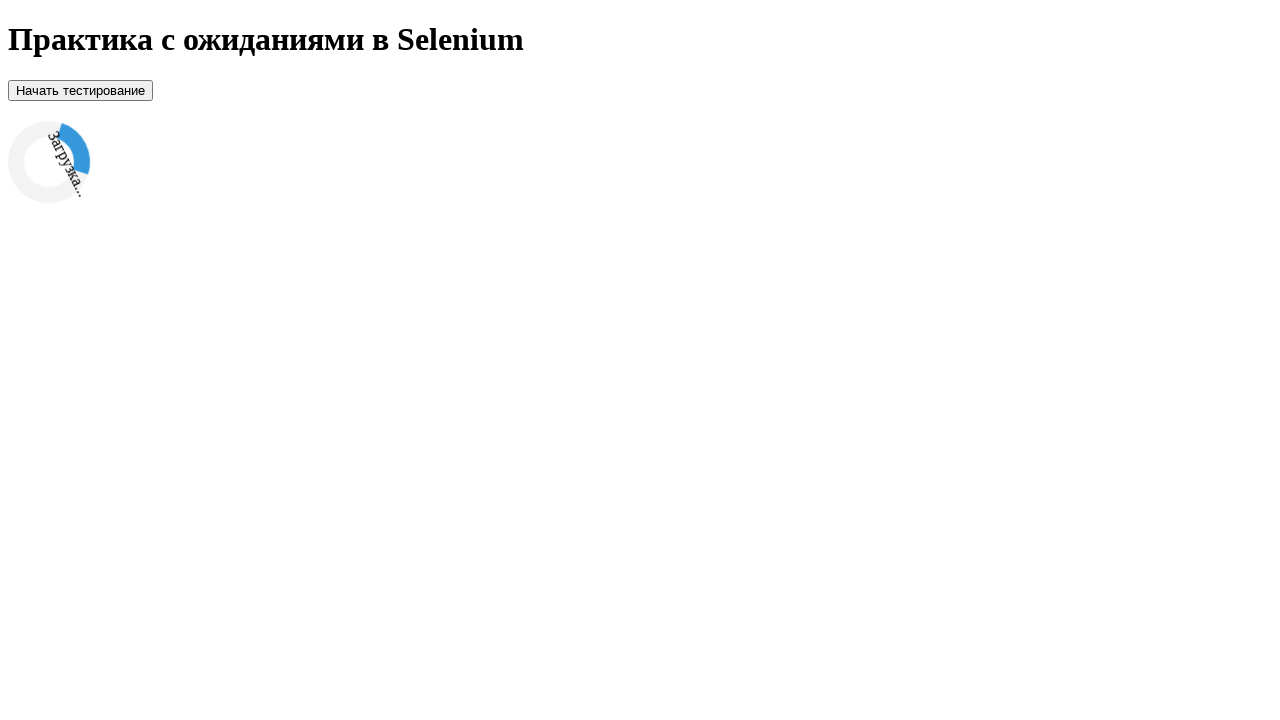

Verified loader contains text 'Загрузка...'
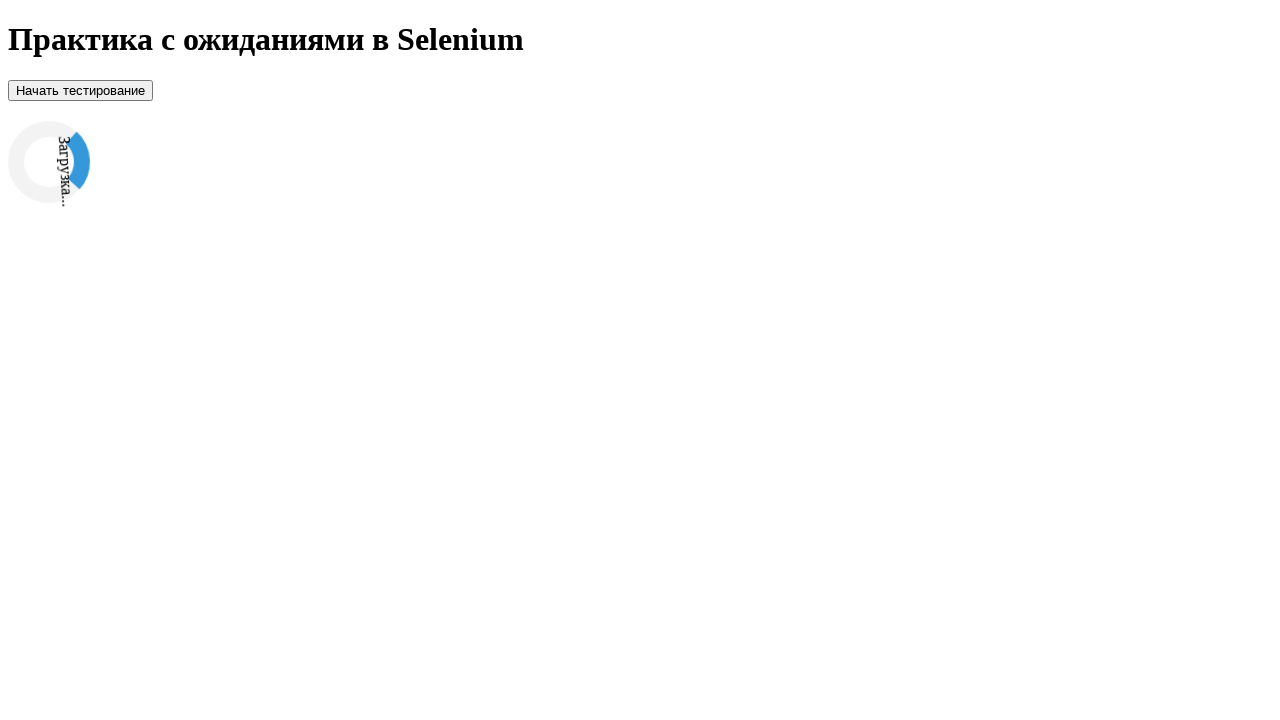

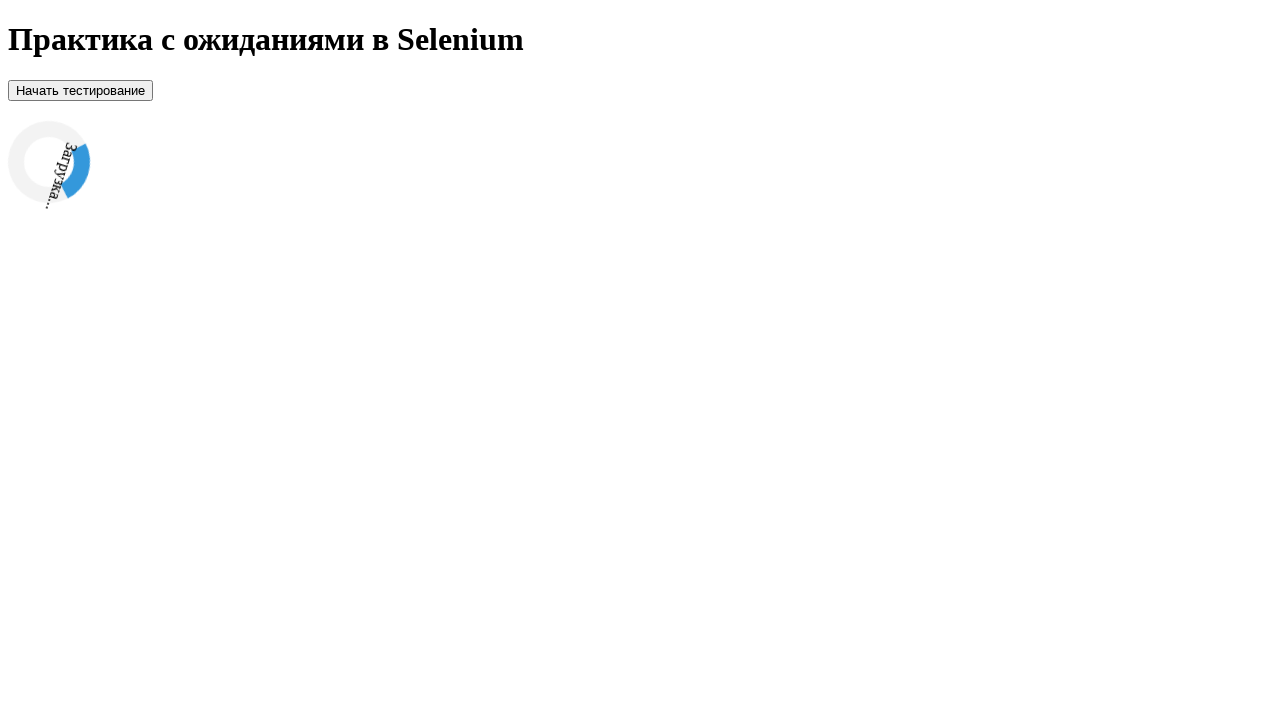